Tests registration validation by entering mismatched passwords and verifying the error message is displayed.

Starting URL: https://parabank.parasoft.com/parabank/index.htm

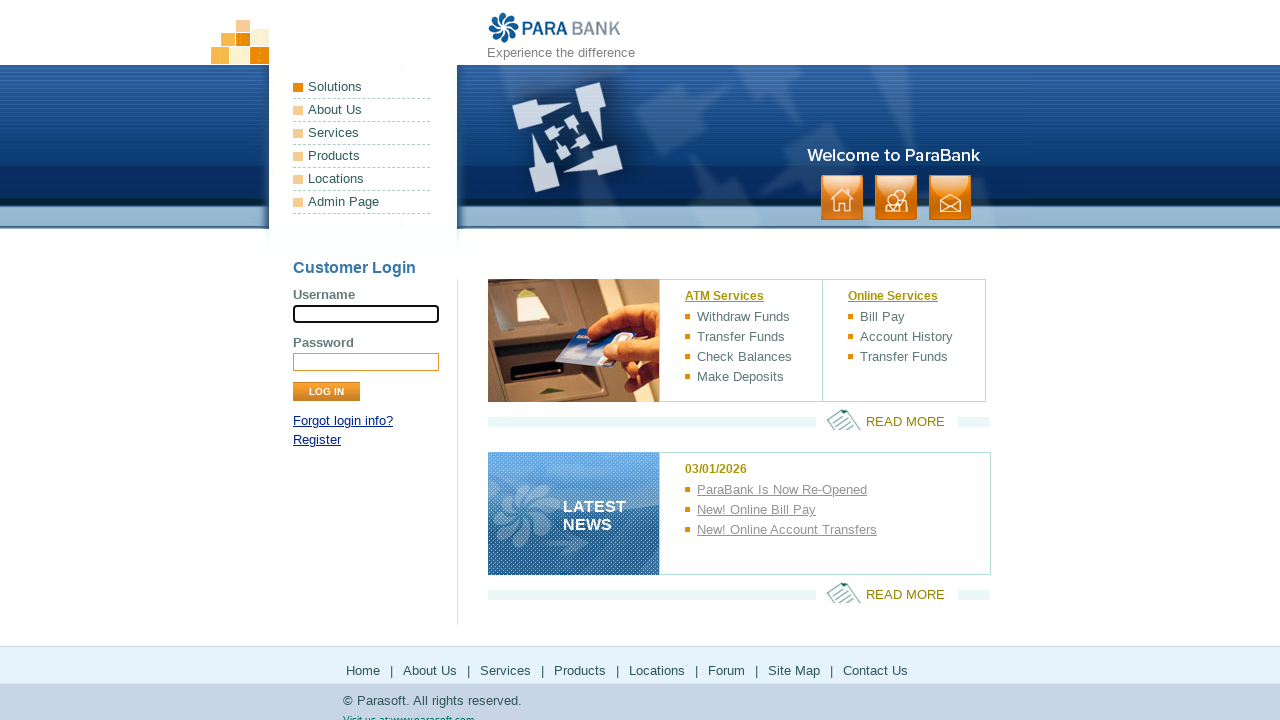

Login panel became visible
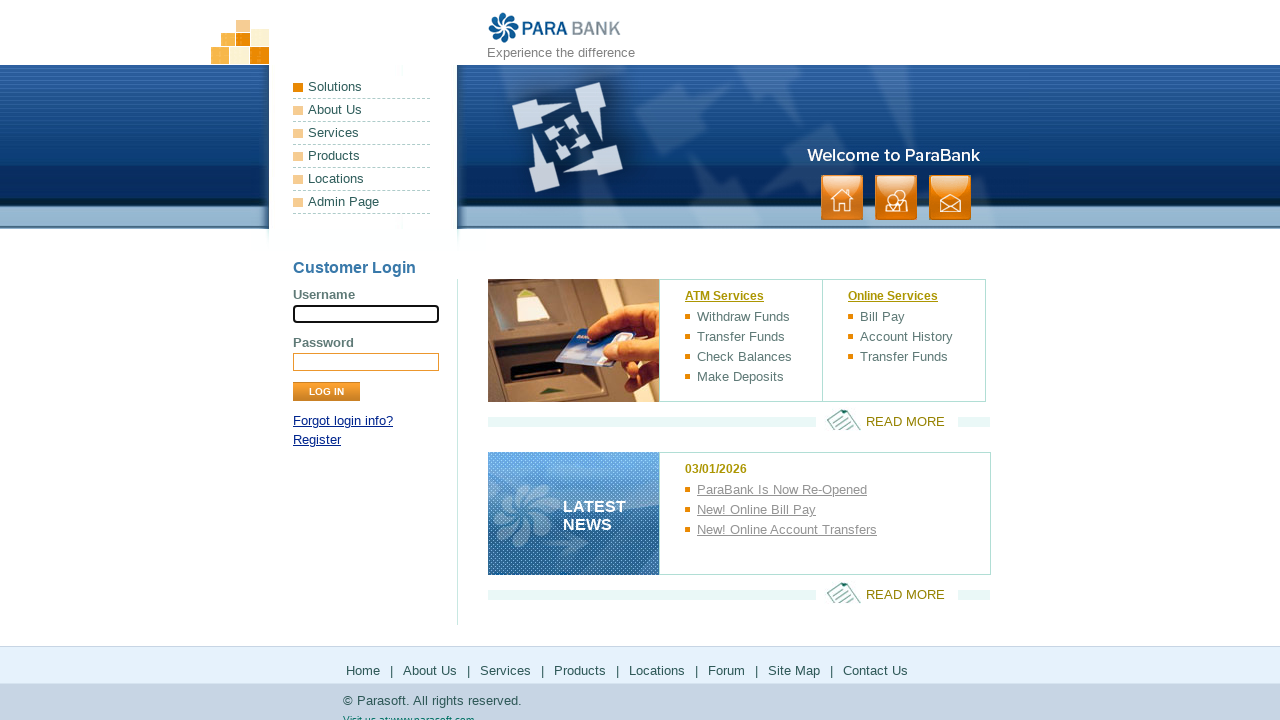

Clicked register link at (317, 440) on a[href*='register']
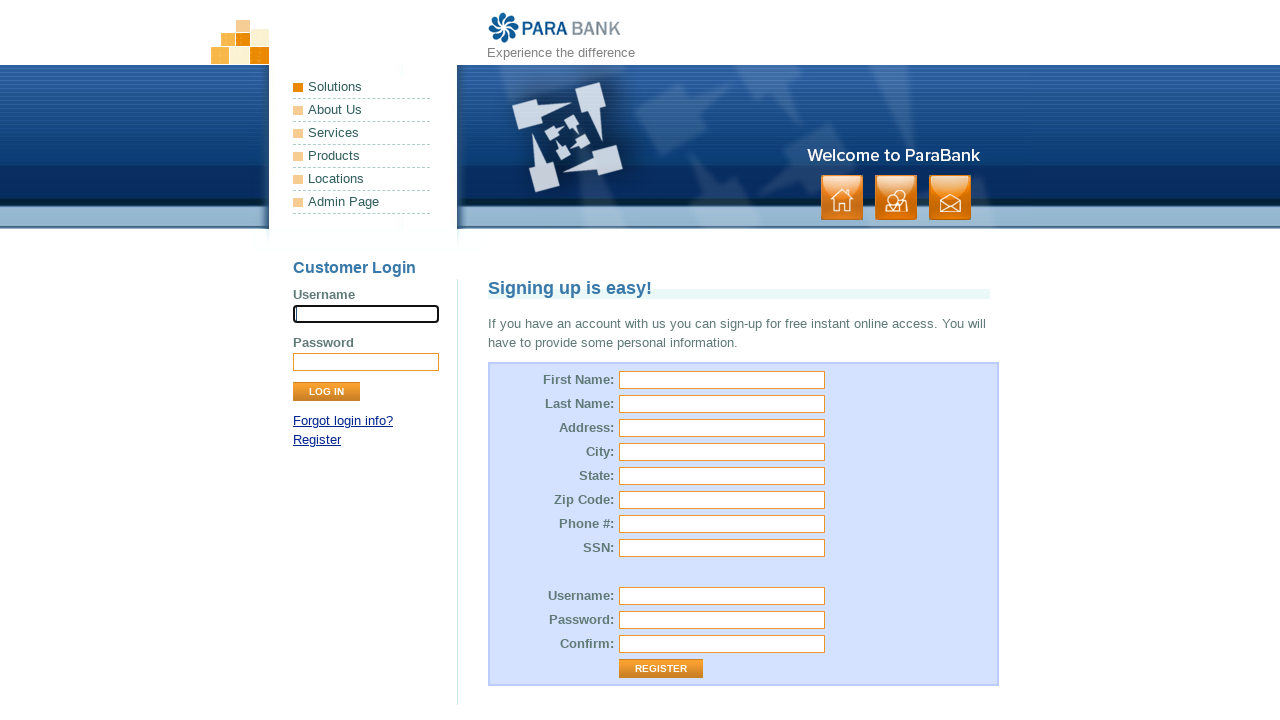

Registration page loaded
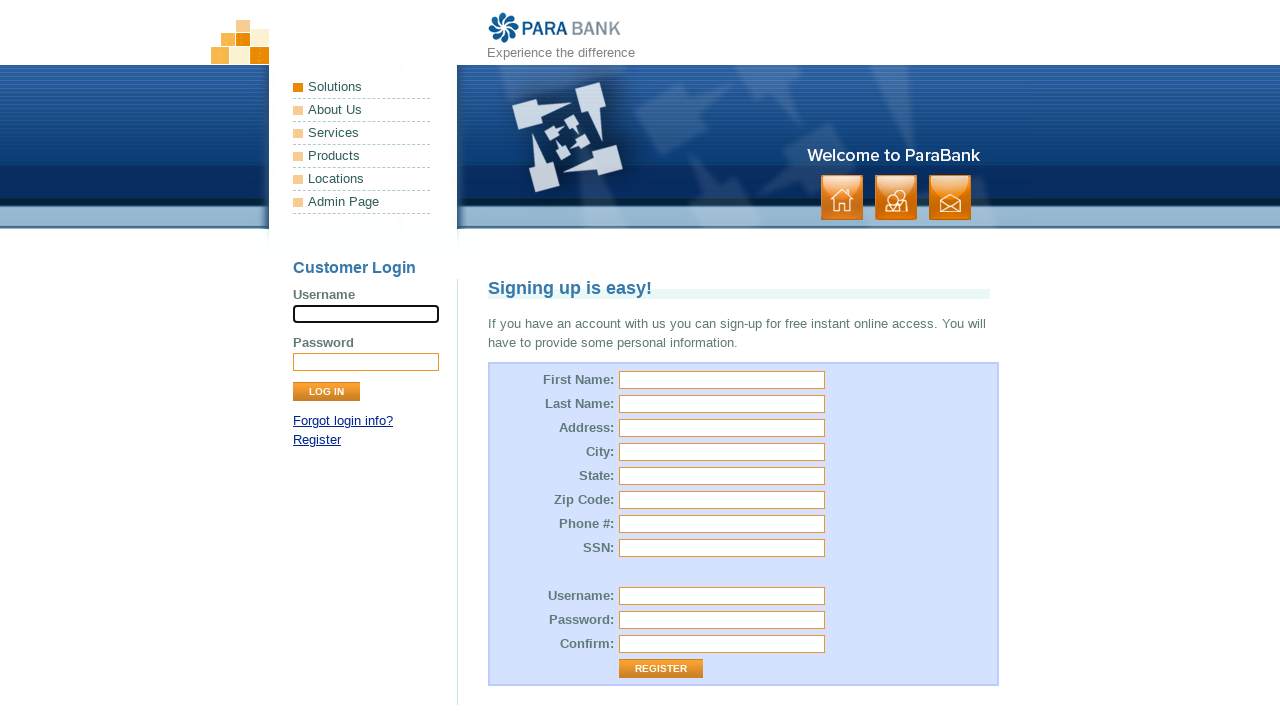

Filled first name field with 'Aditya' on #customer\.firstName
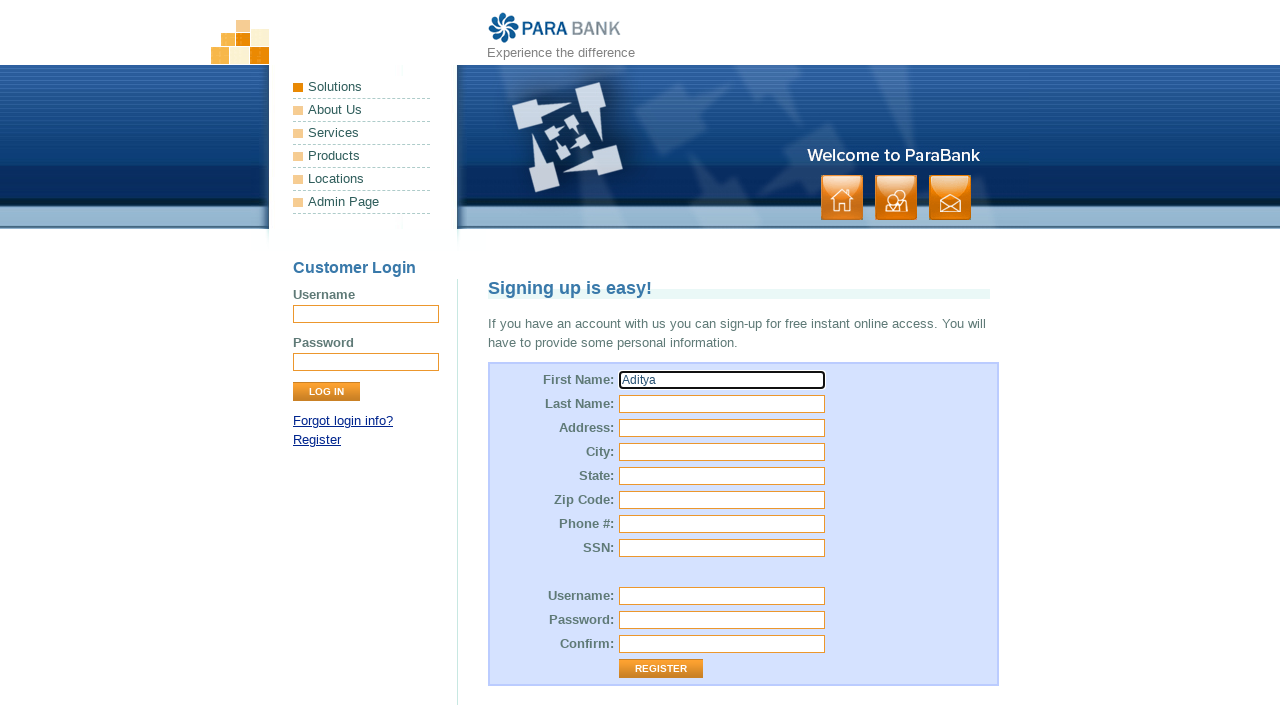

Filled last name field with 'Pratama' on #customer\.lastName
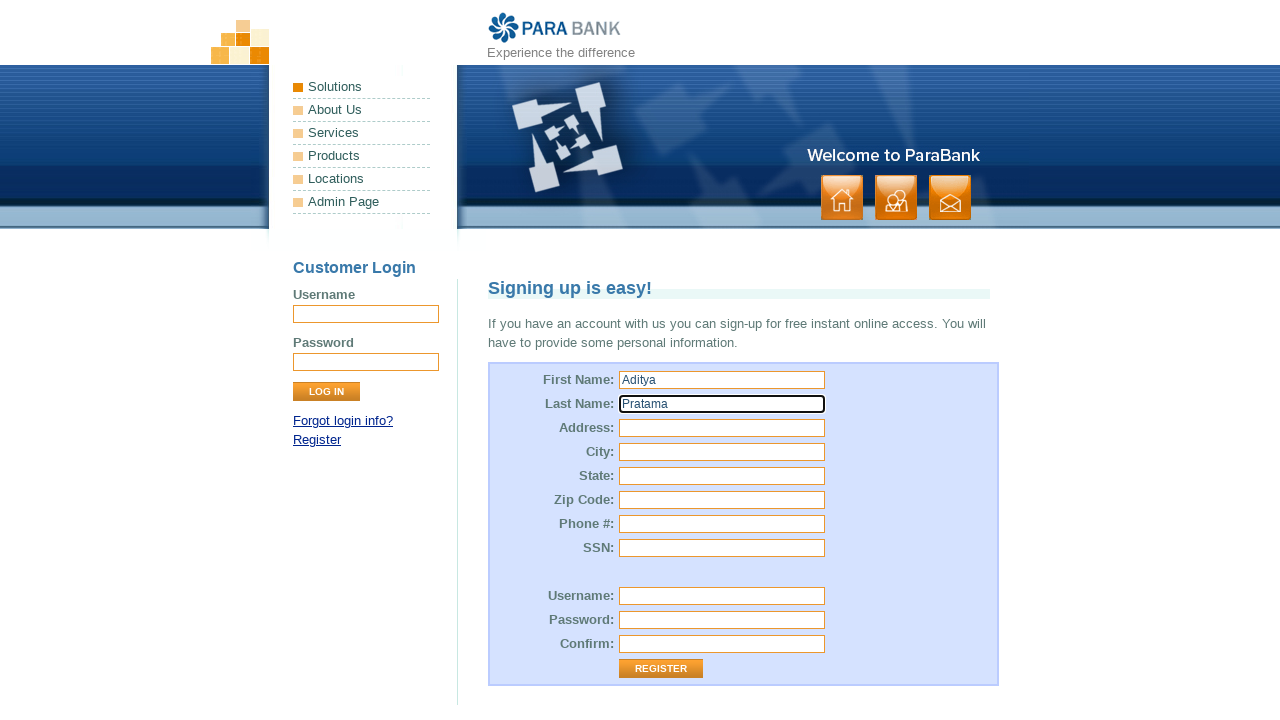

Filled street address field with 'Jl. Raya Malangbong' on #customer\.address\.street
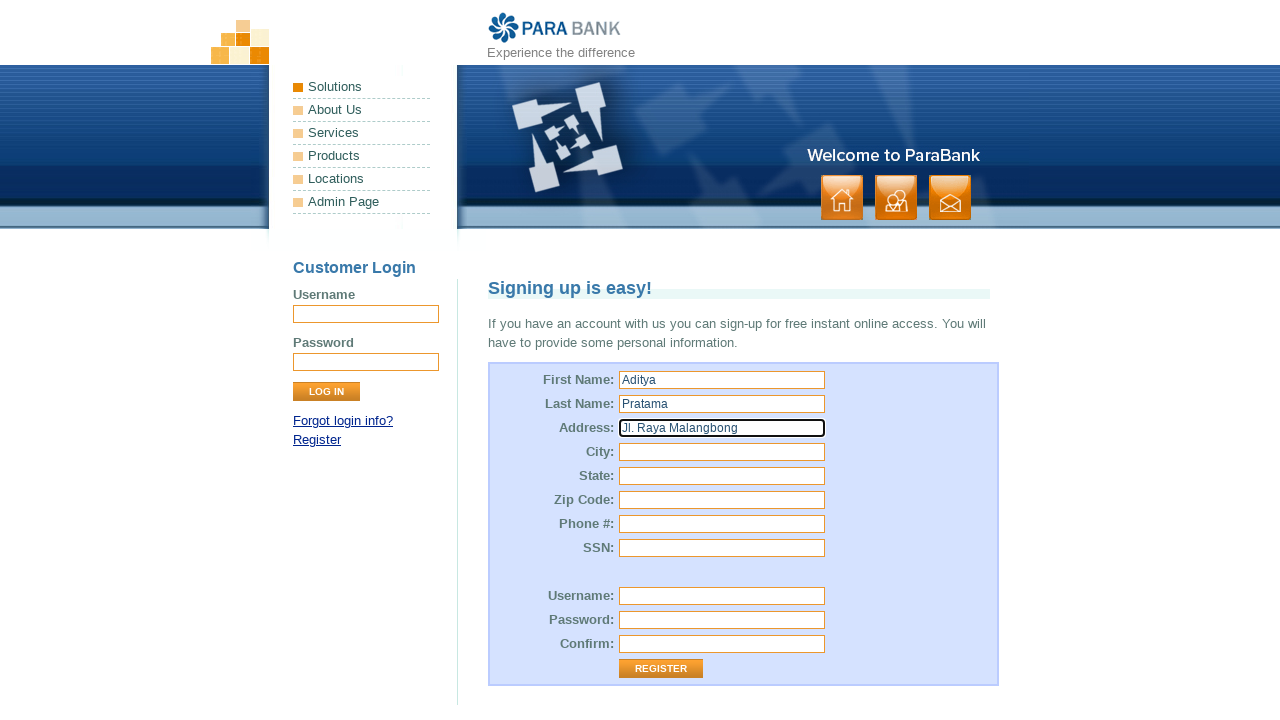

Filled city field with 'Garut' on #customer\.address\.city
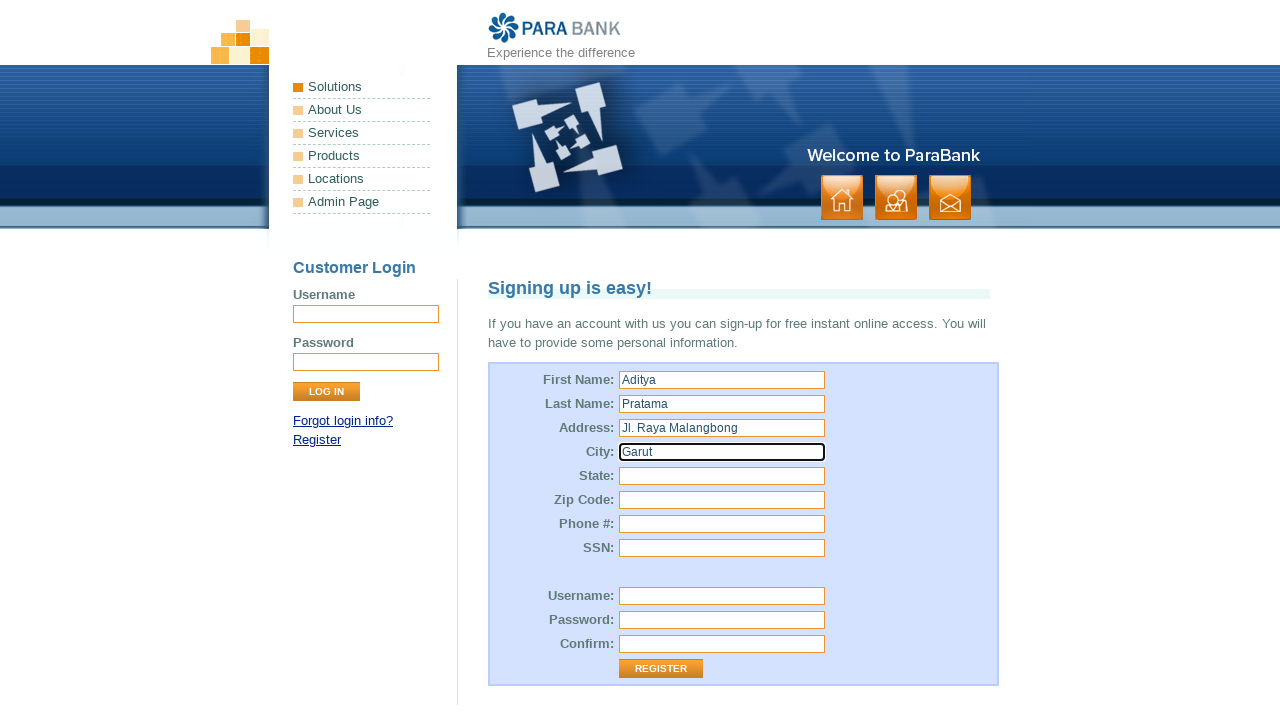

Filled state field with 'Indonesia' on input[name='customer.address.state']
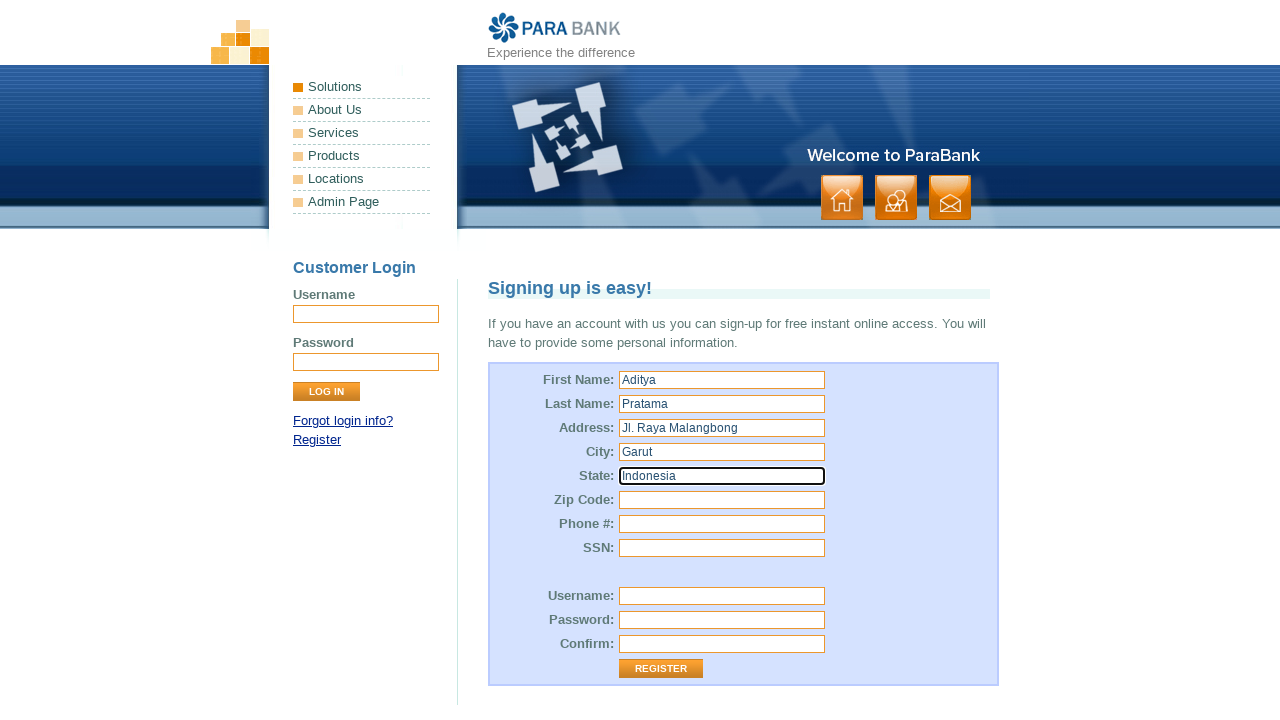

Filled zip code field with '44188' on #customer\.address\.zipCode
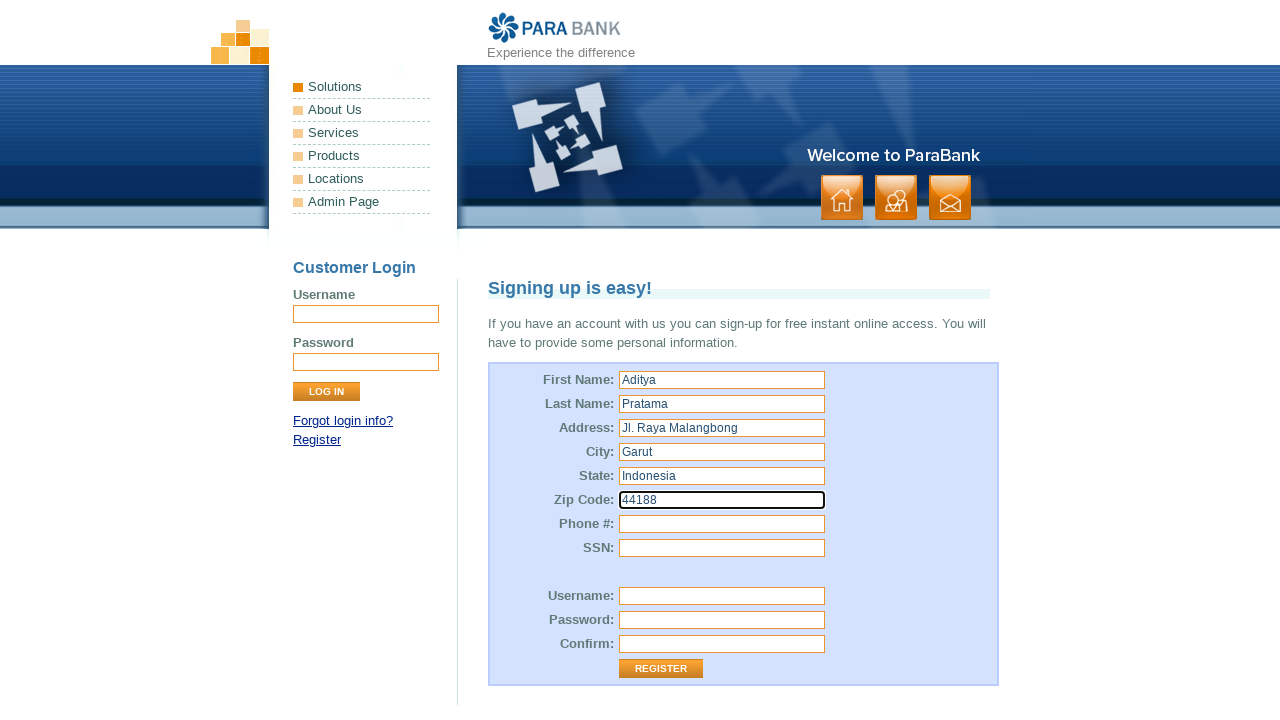

Filled phone number field with '082130678762' on #customer\.phoneNumber
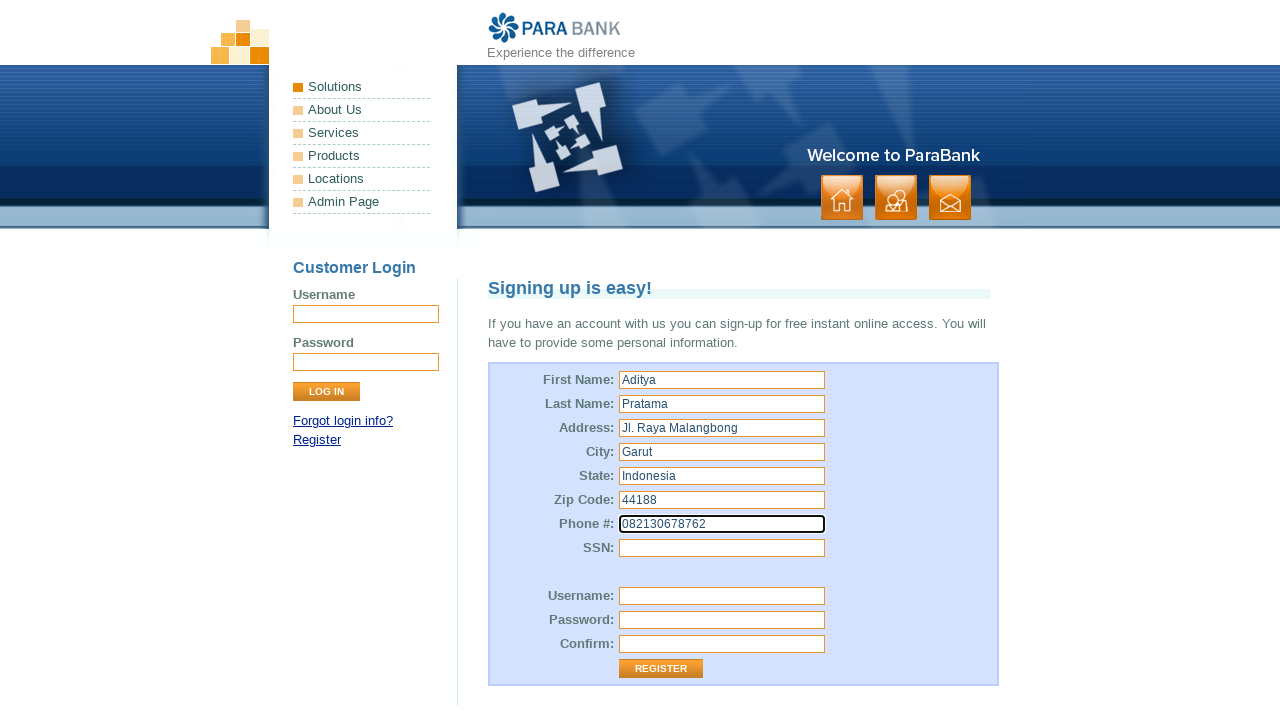

Filled SSN field with 'INISSN234' on #customer\.ssn
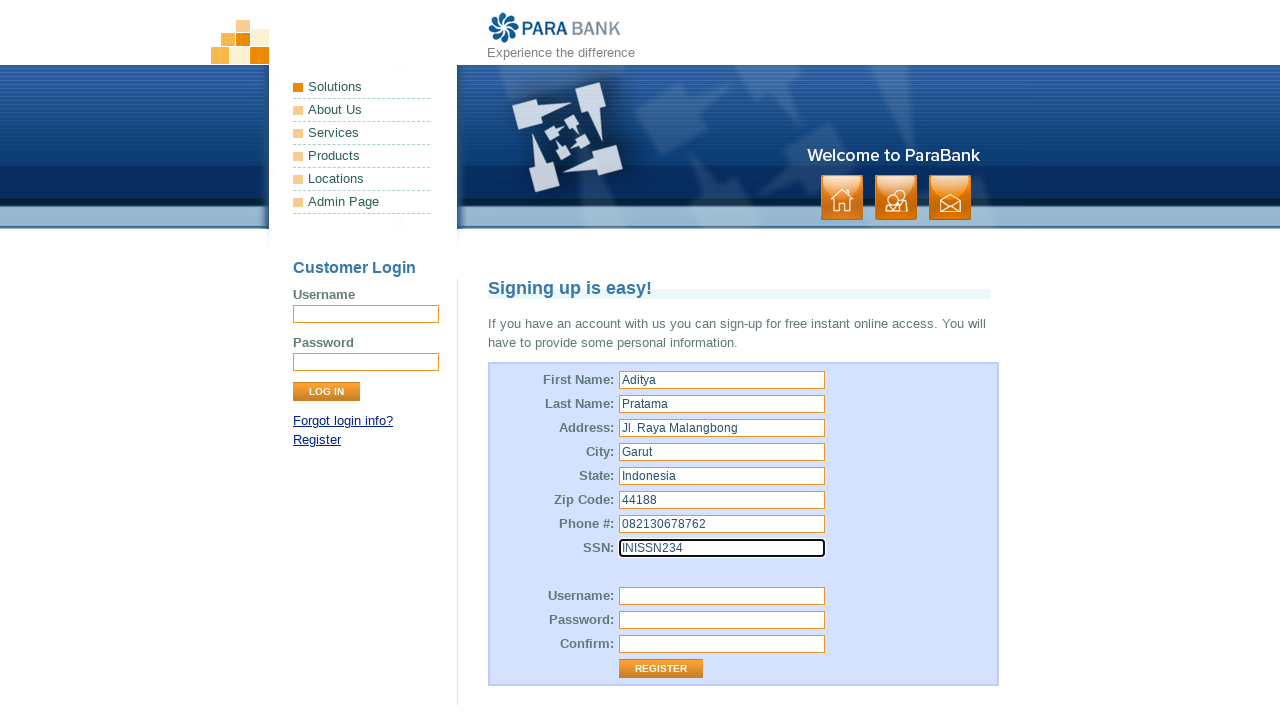

Filled username field with 'testuser545' on input[name='customer.username']
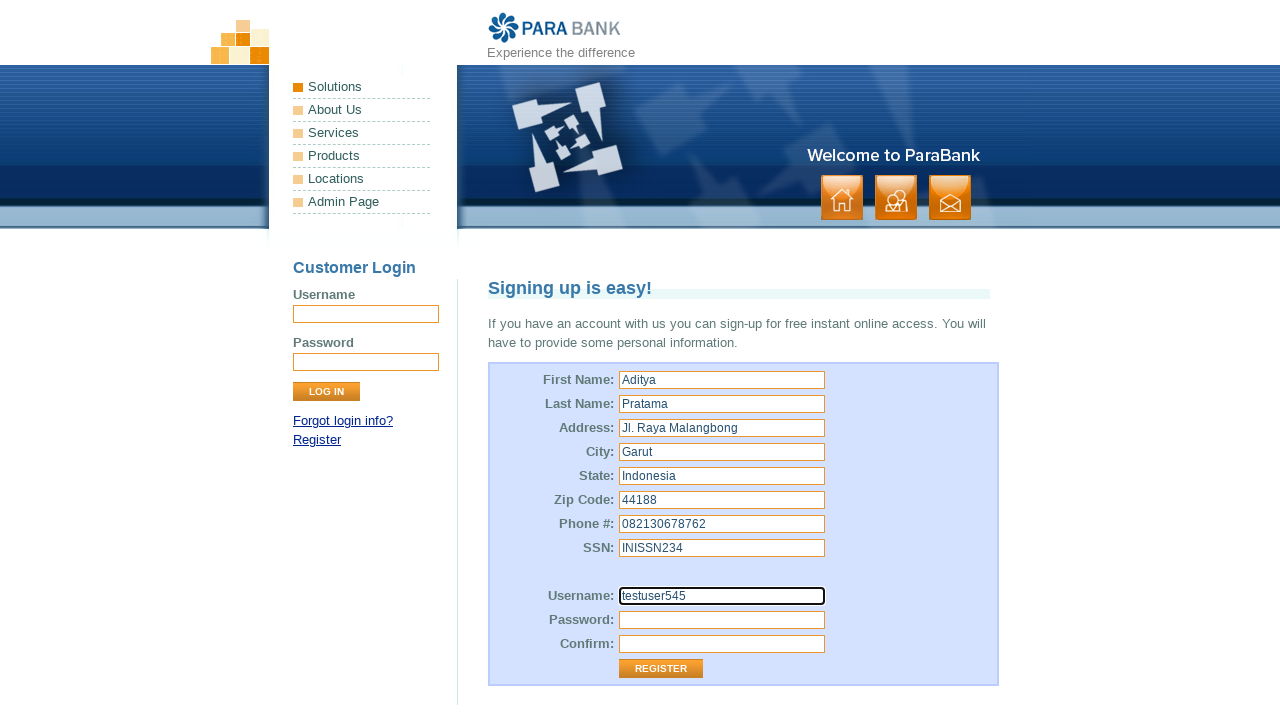

Filled password field with 'pass1234' on #customer\.password
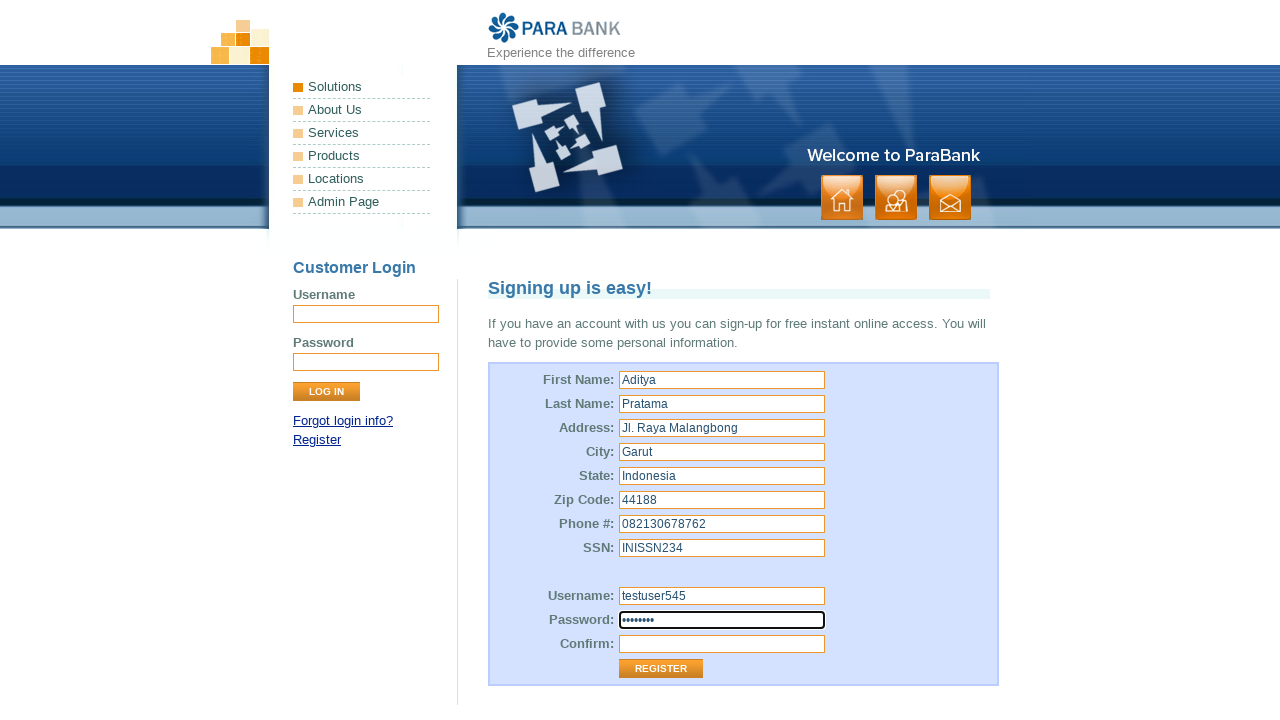

Filled password confirmation field with mismatched password 'pass543' on #repeatedPassword
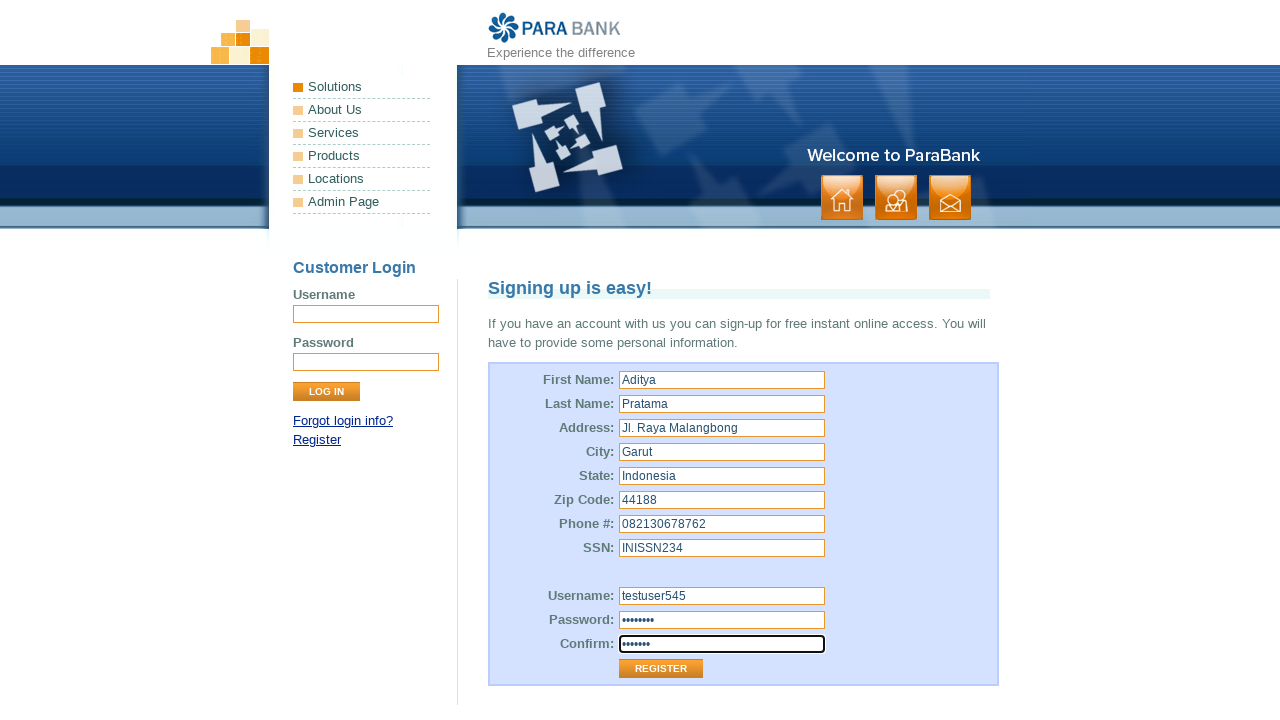

Clicked register button at (661, 669) on xpath=//input[@value='Register']
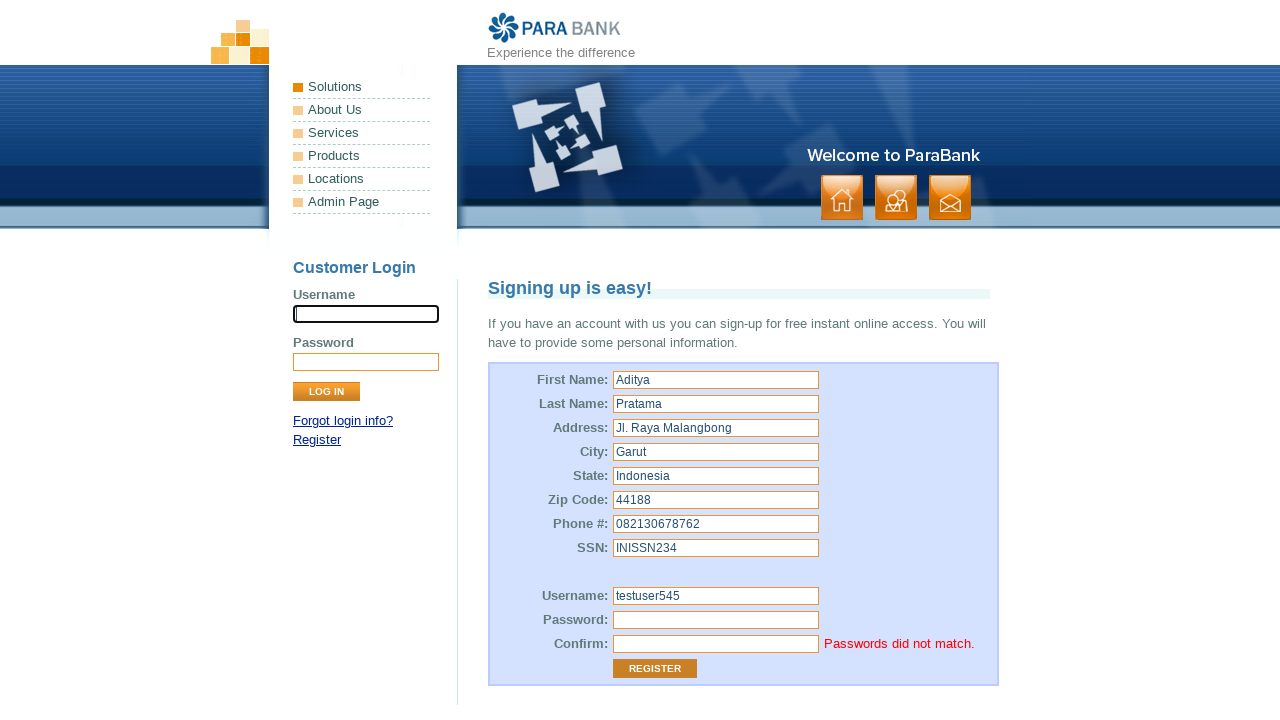

Password mismatch error message displayed
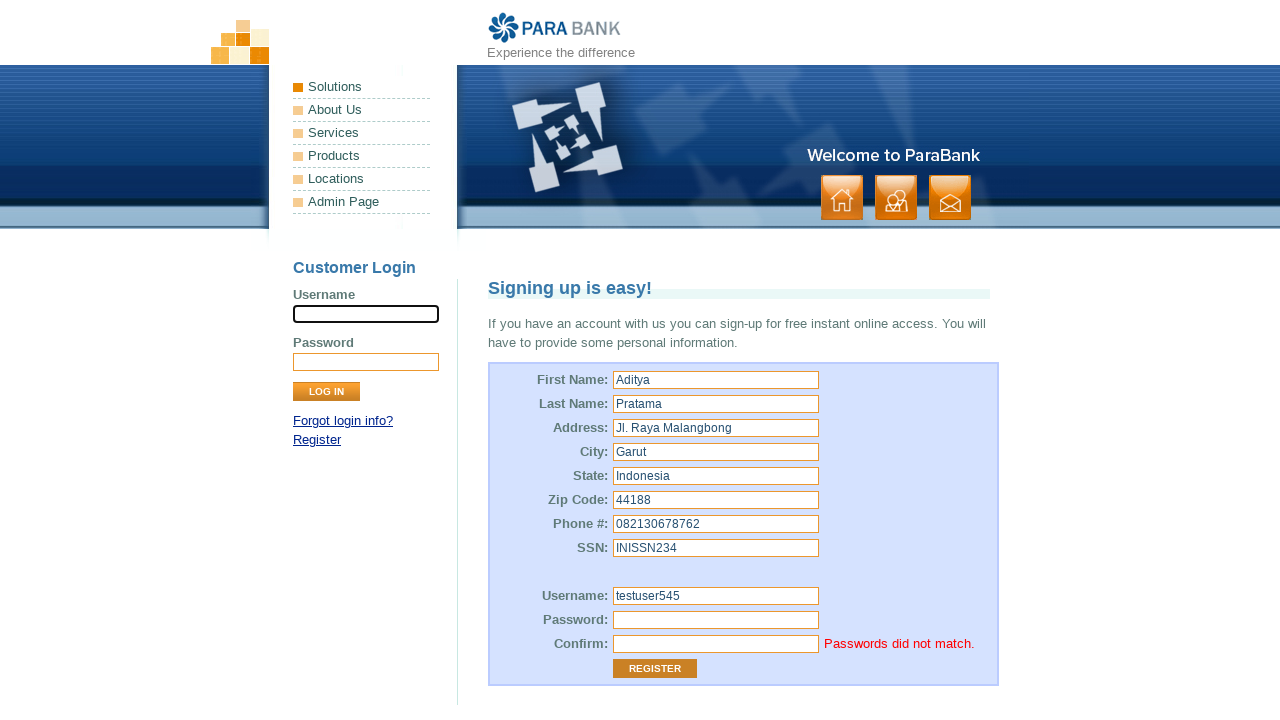

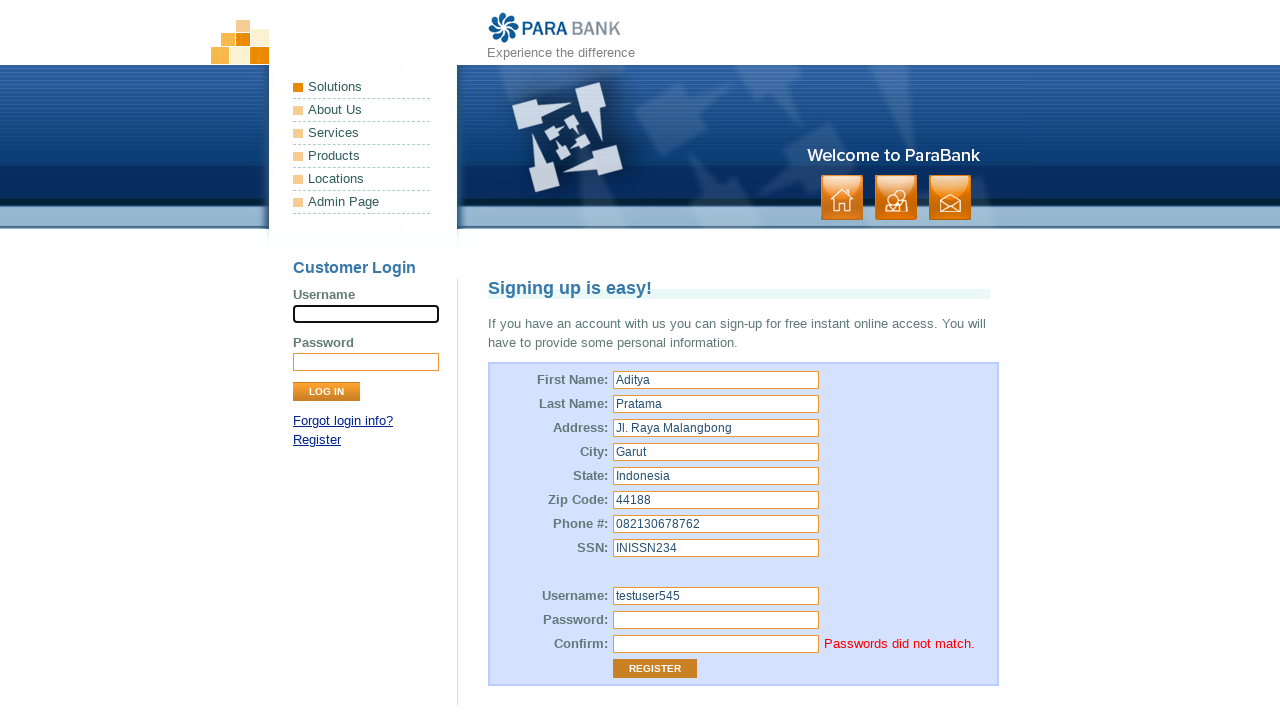